Tests various mouse actions on a demo page including double-click, right-click (context click), and regular click on different buttons

Starting URL: https://demoqa.com/buttons

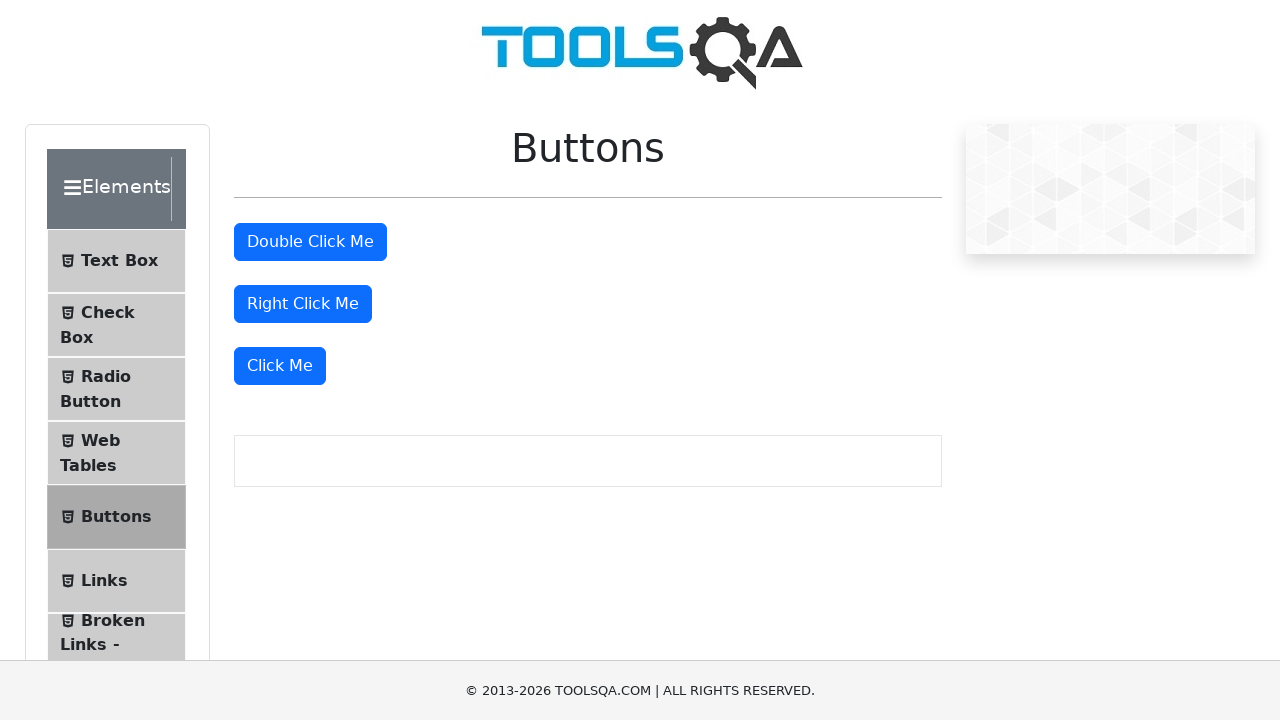

Double-clicked the double click button at (310, 242) on #doubleClickBtn
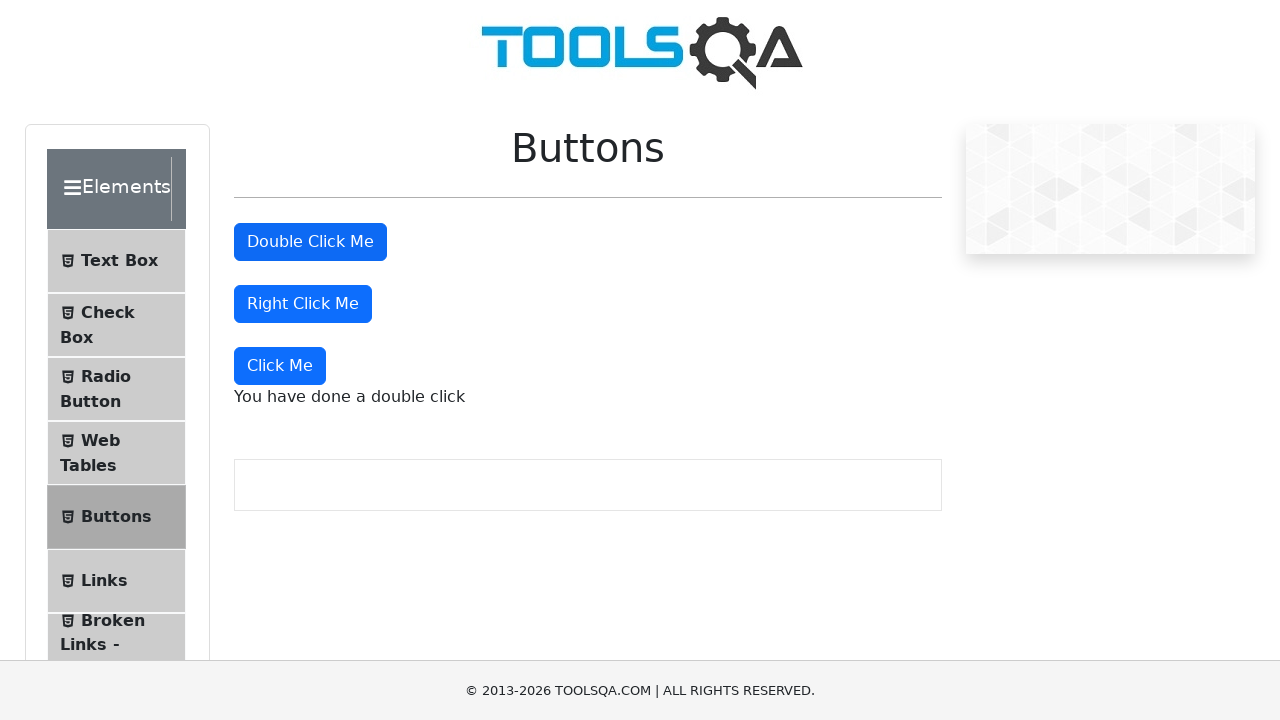

Right-clicked the right click button at (303, 304) on #rightClickBtn
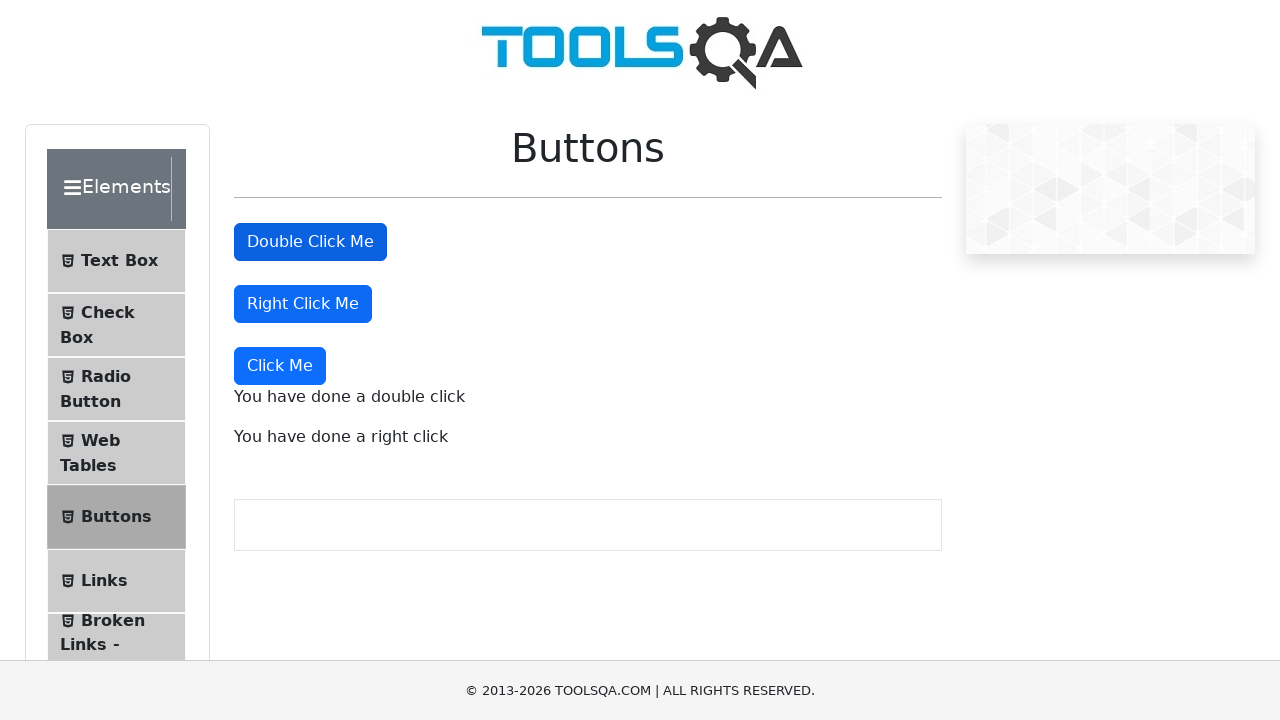

Clicked the 'Click Me' button at (280, 366) on xpath=//button[text()='Click Me']
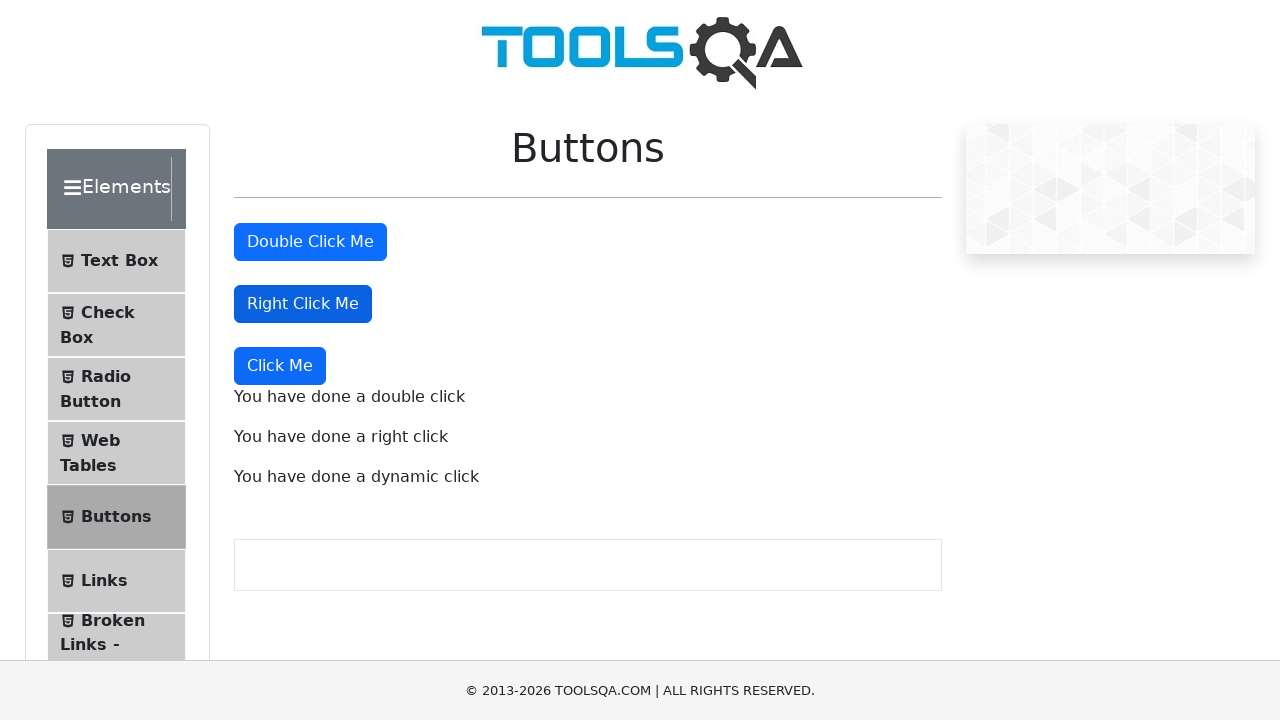

Double-click success message appeared
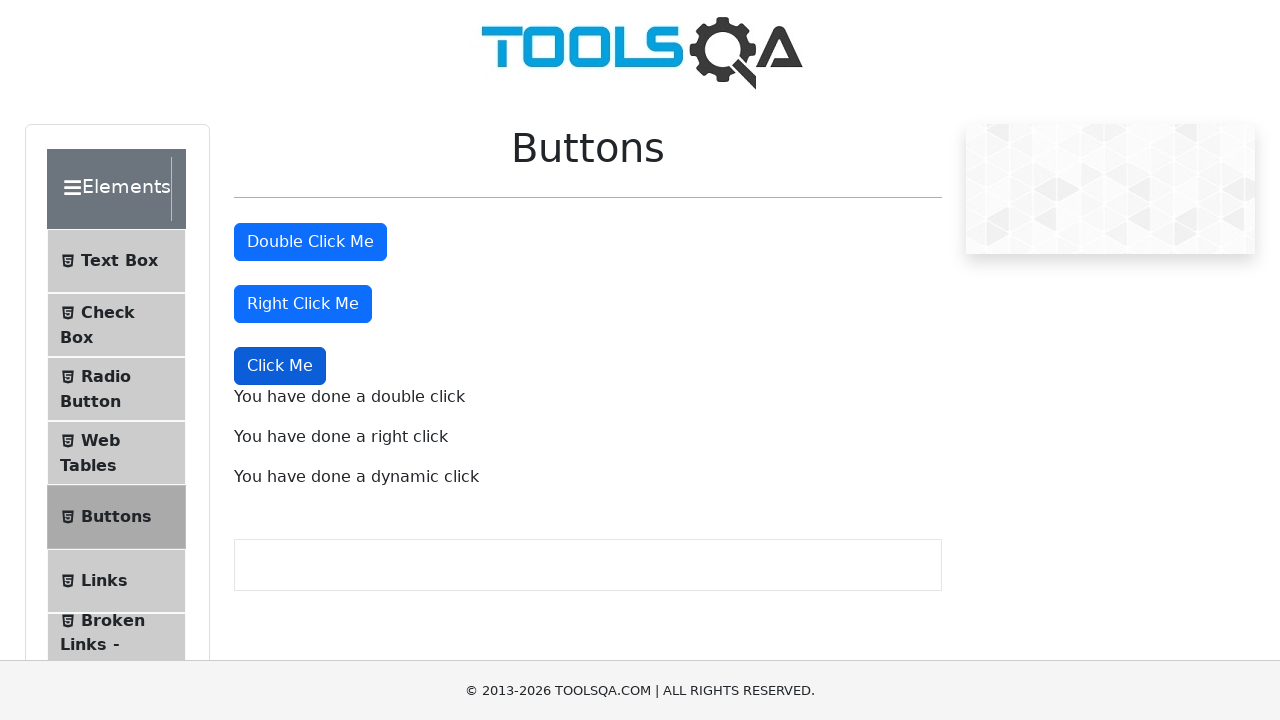

Right-click success message appeared
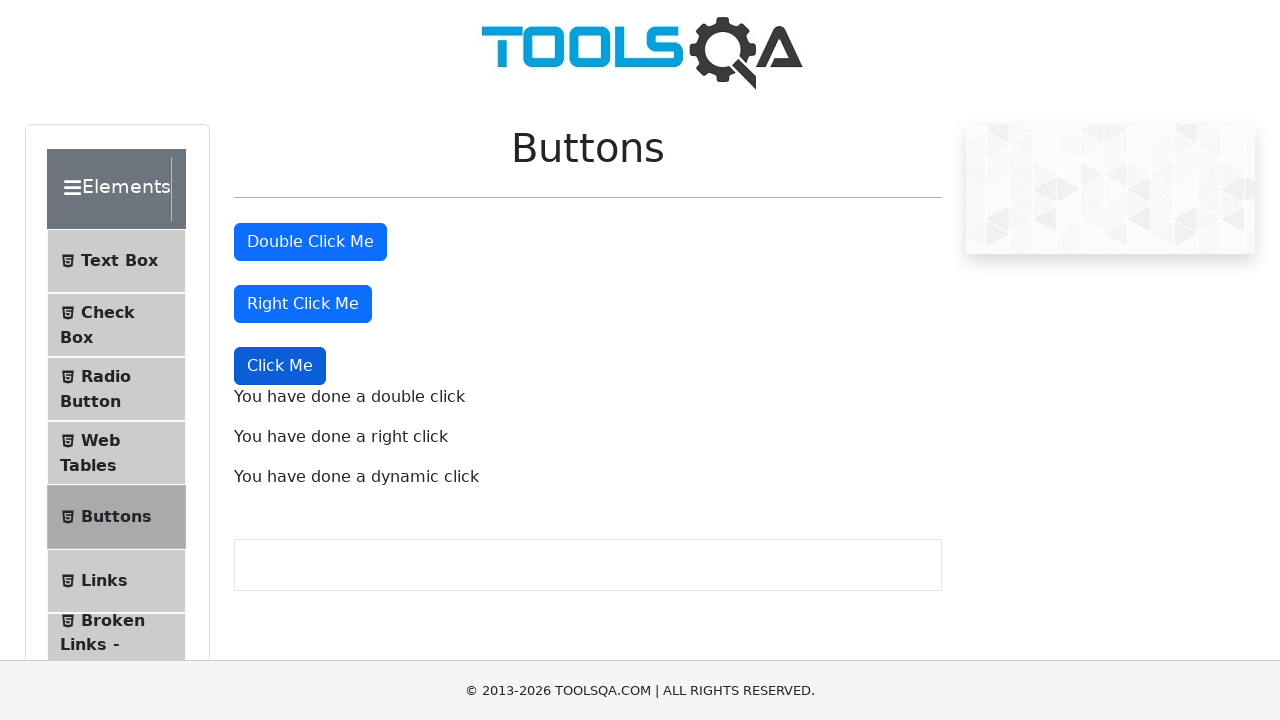

Regular click success message appeared
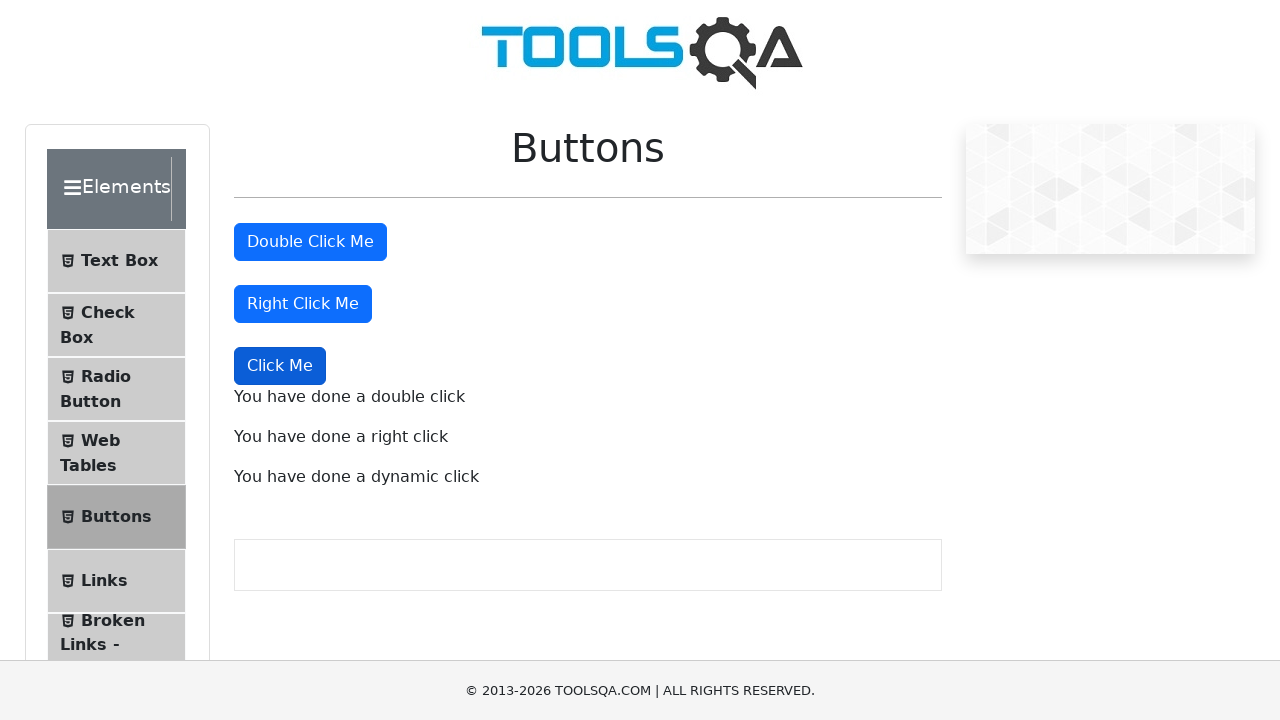

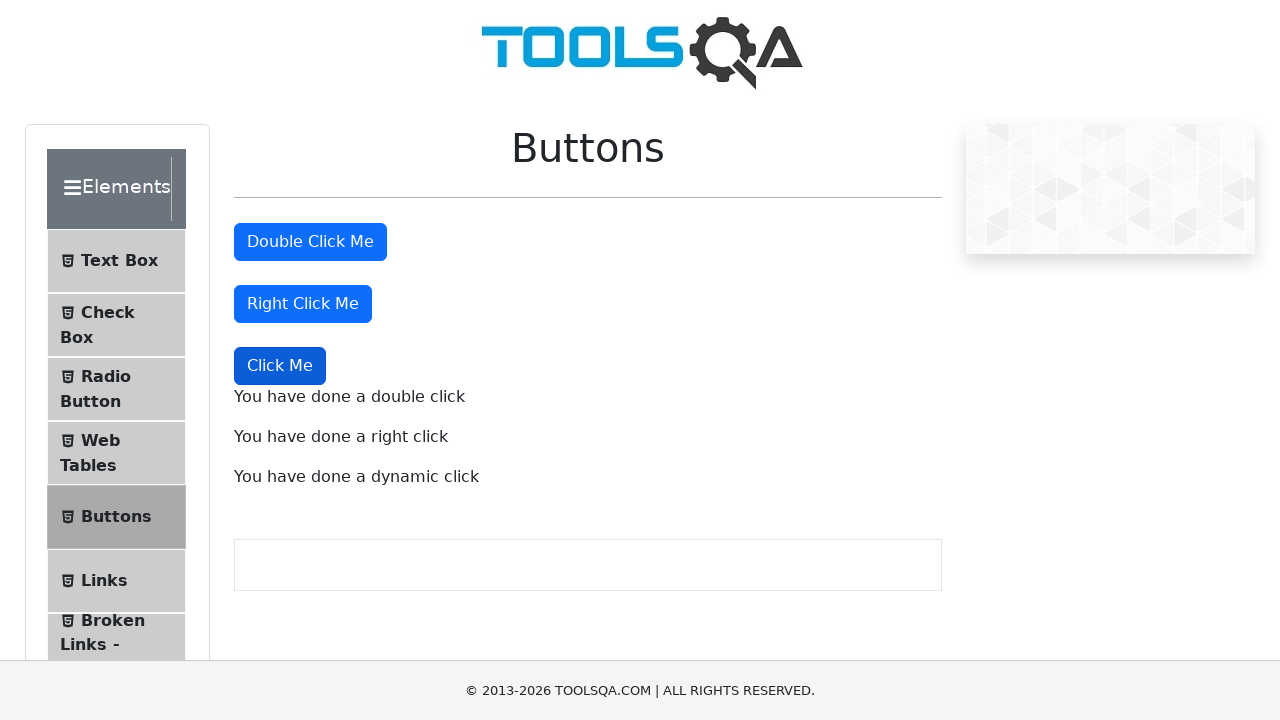